Tests selecting and deselecting radio buttons and checkboxes, verifying their selected states after clicking

Starting URL: https://automationfc.github.io/basic-form/index.html

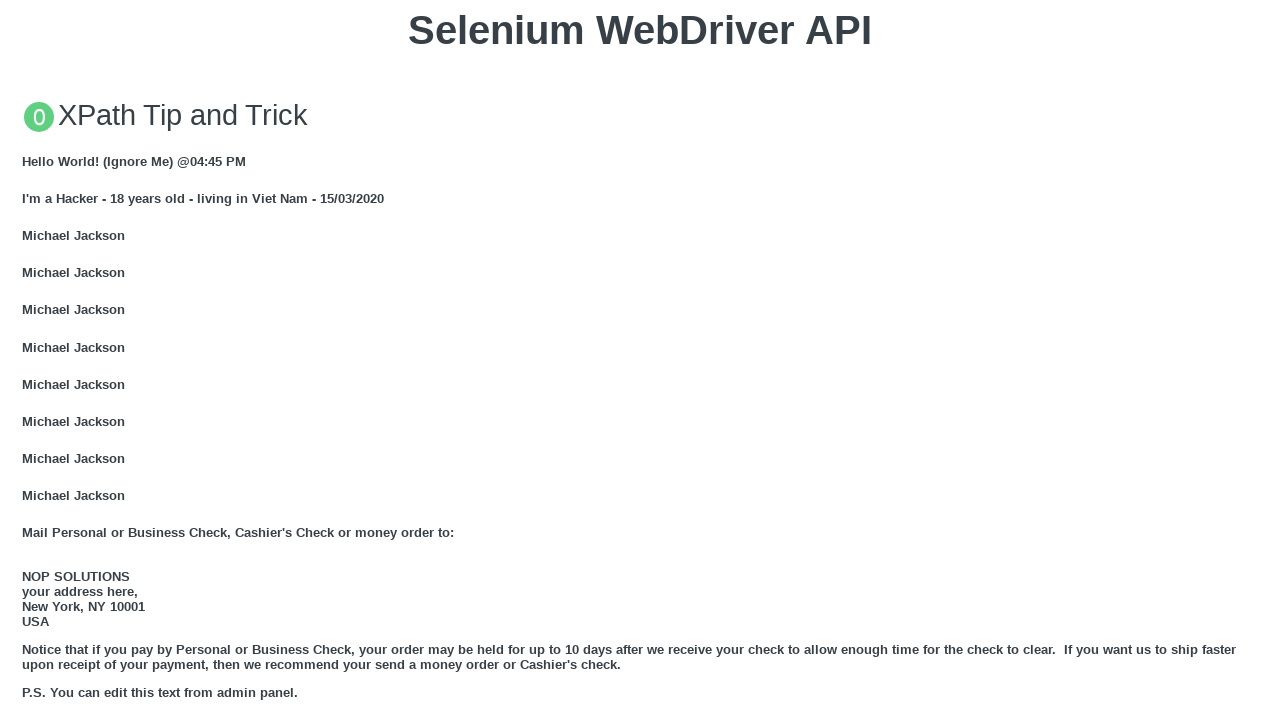

Clicked Under 18 radio button at (28, 360) on input#under_18
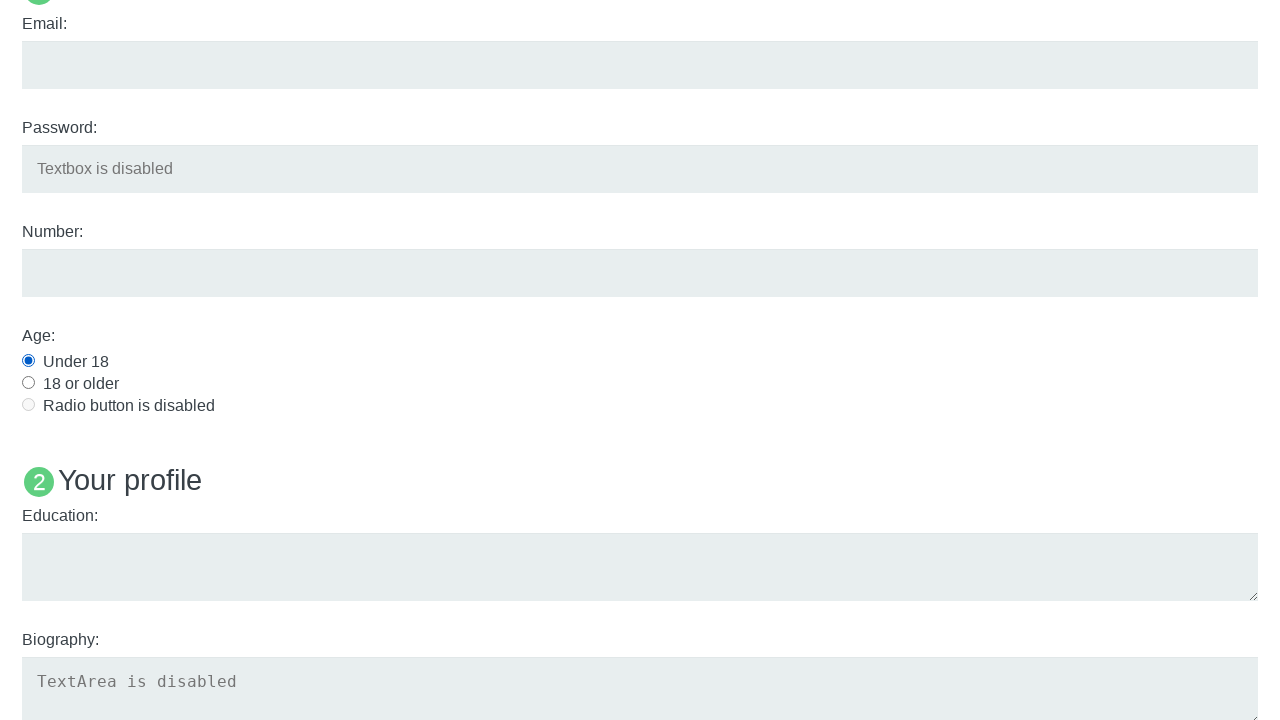

Clicked Java checkbox at (28, 361) on input#java
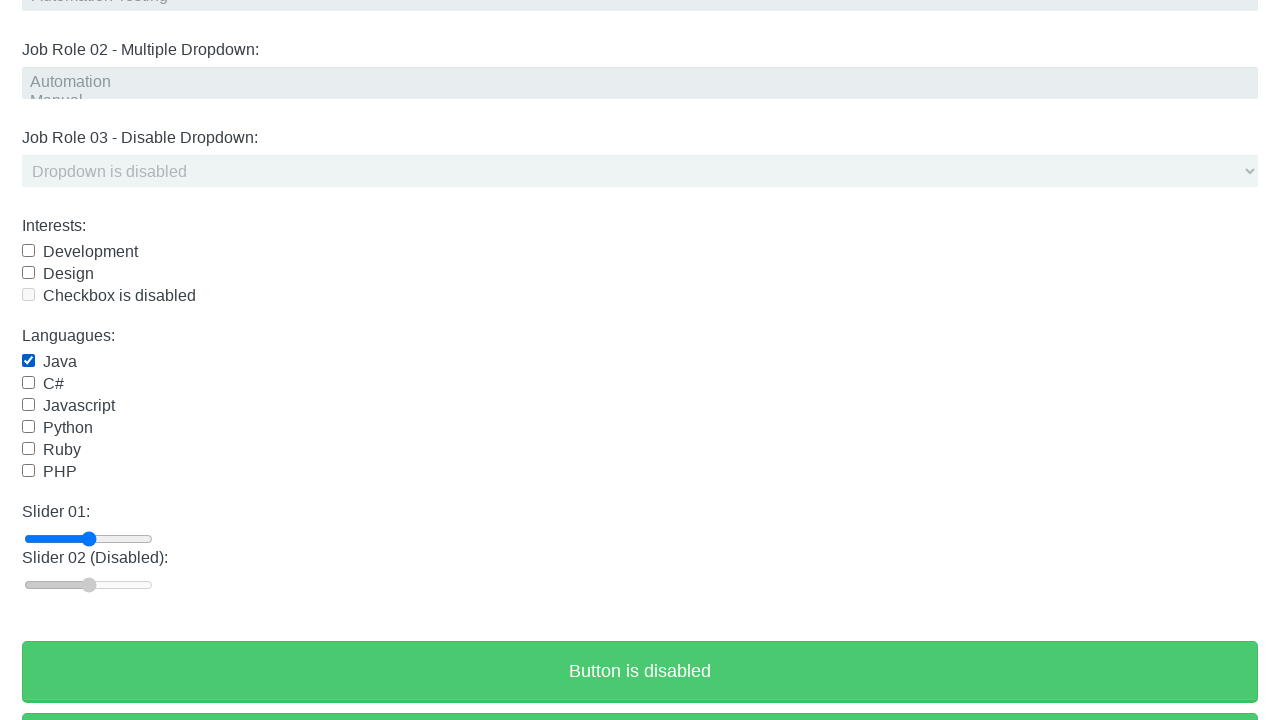

Verified Under 18 radio button is selected
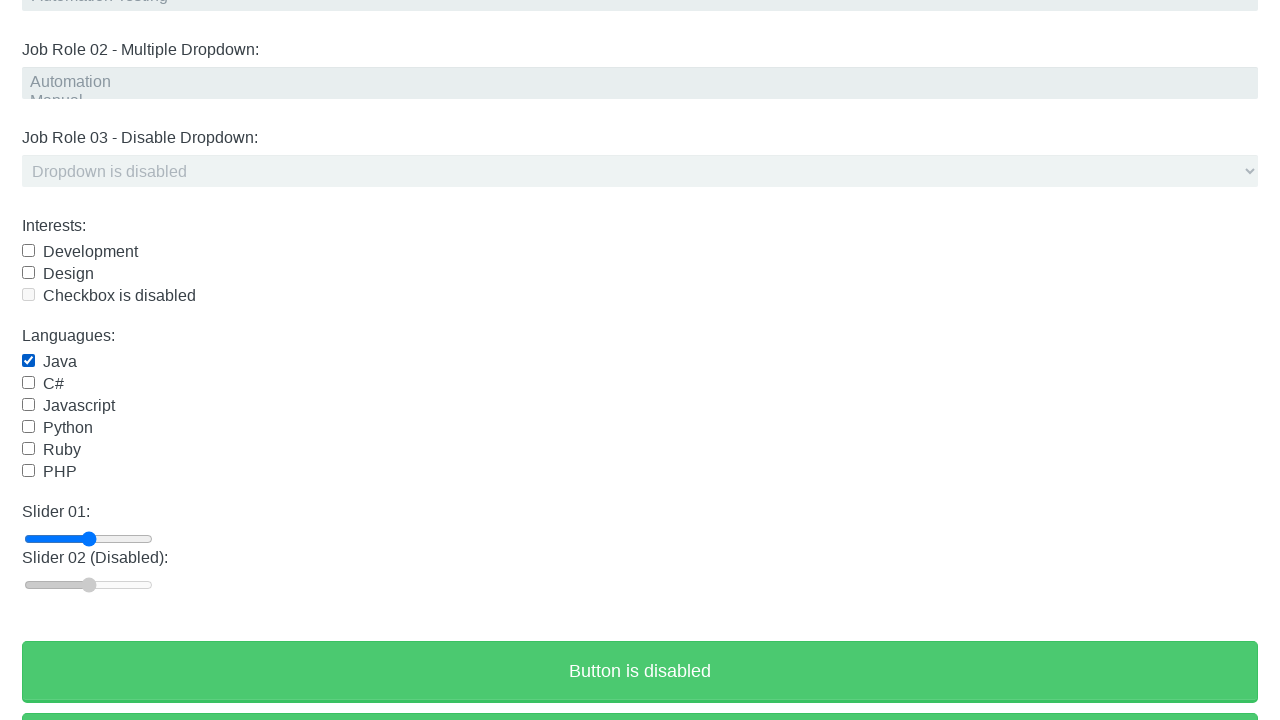

Verified Java checkbox is selected
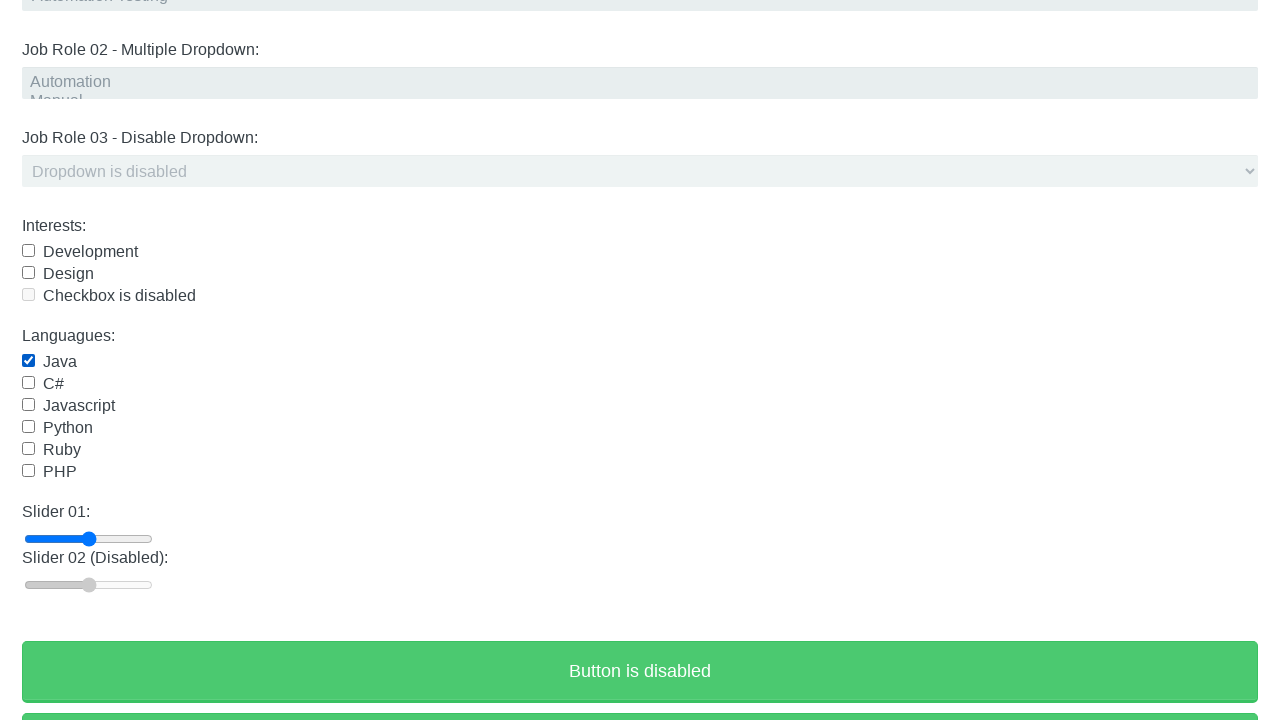

Clicked Java checkbox to deselect it at (28, 361) on input#java
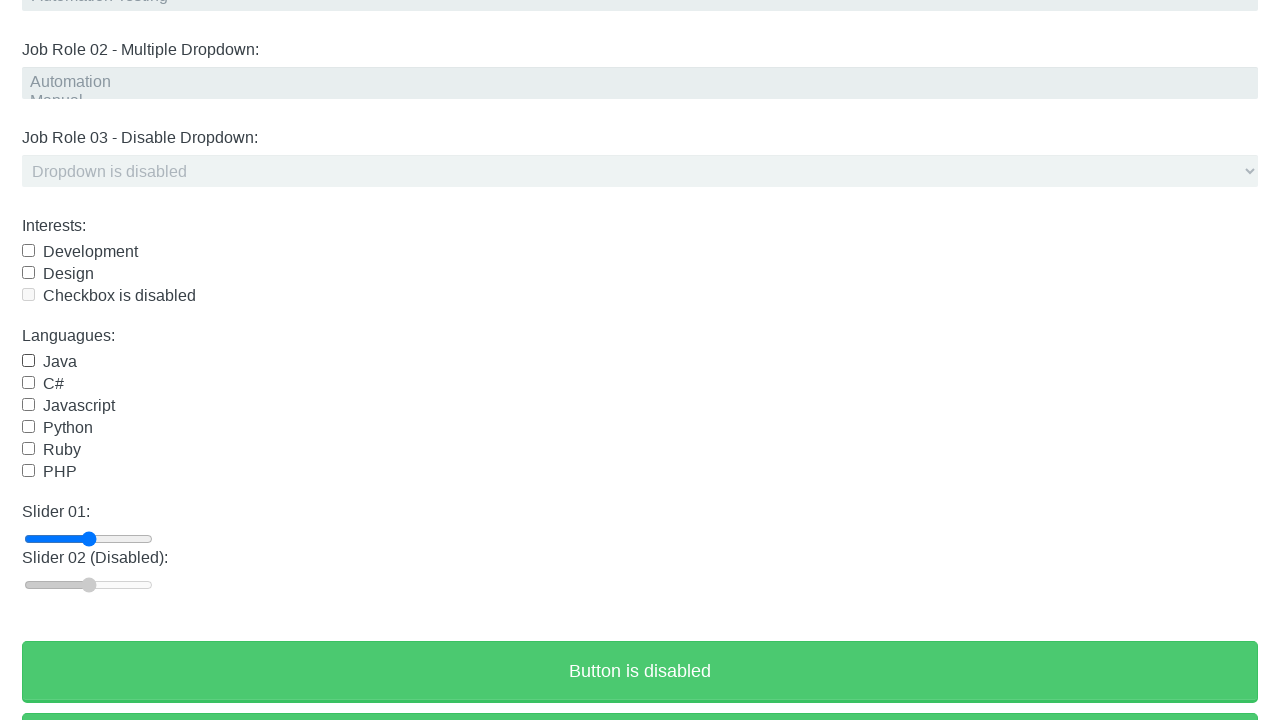

Waited 2 seconds for state change
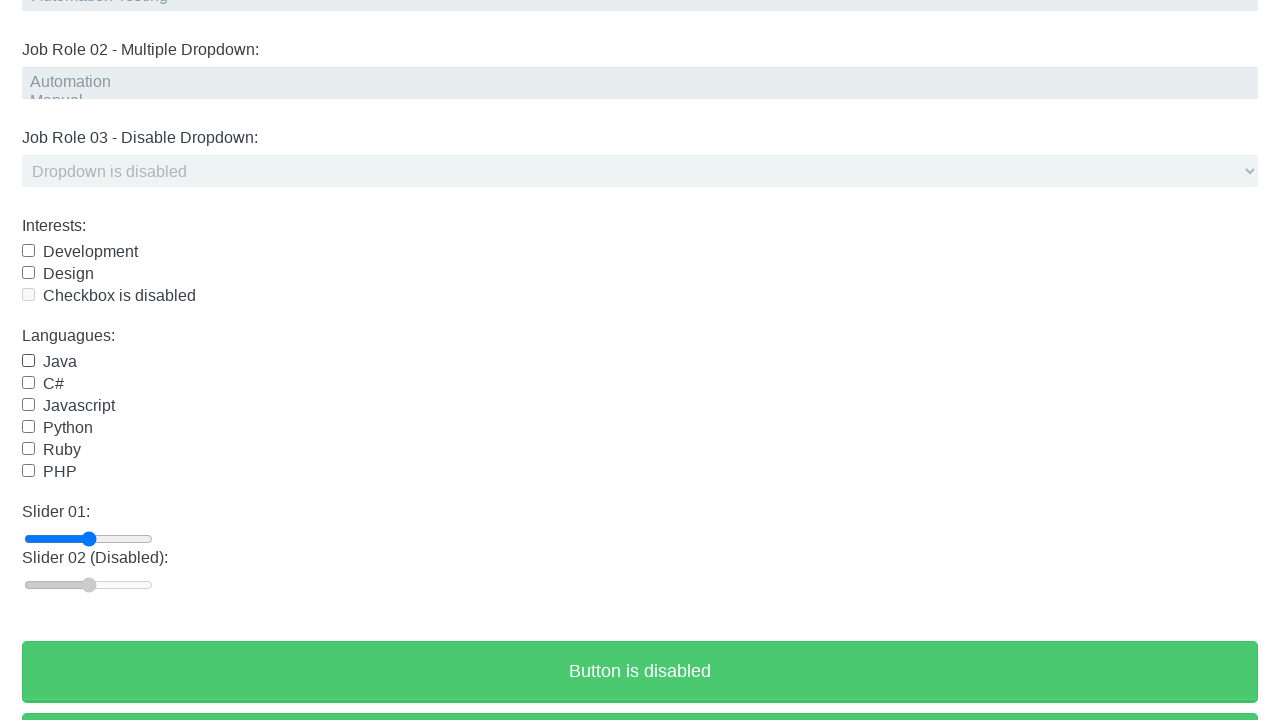

Verified Under 18 radio button is still selected
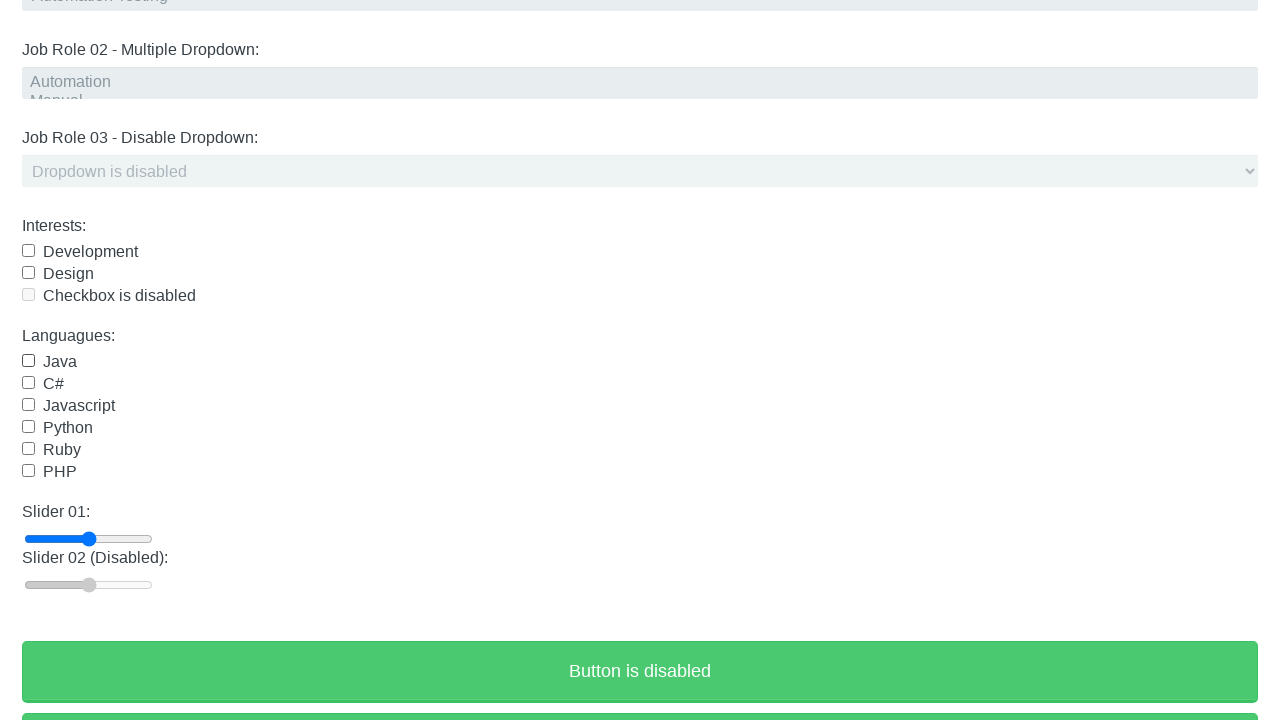

Verified Java checkbox is now deselected
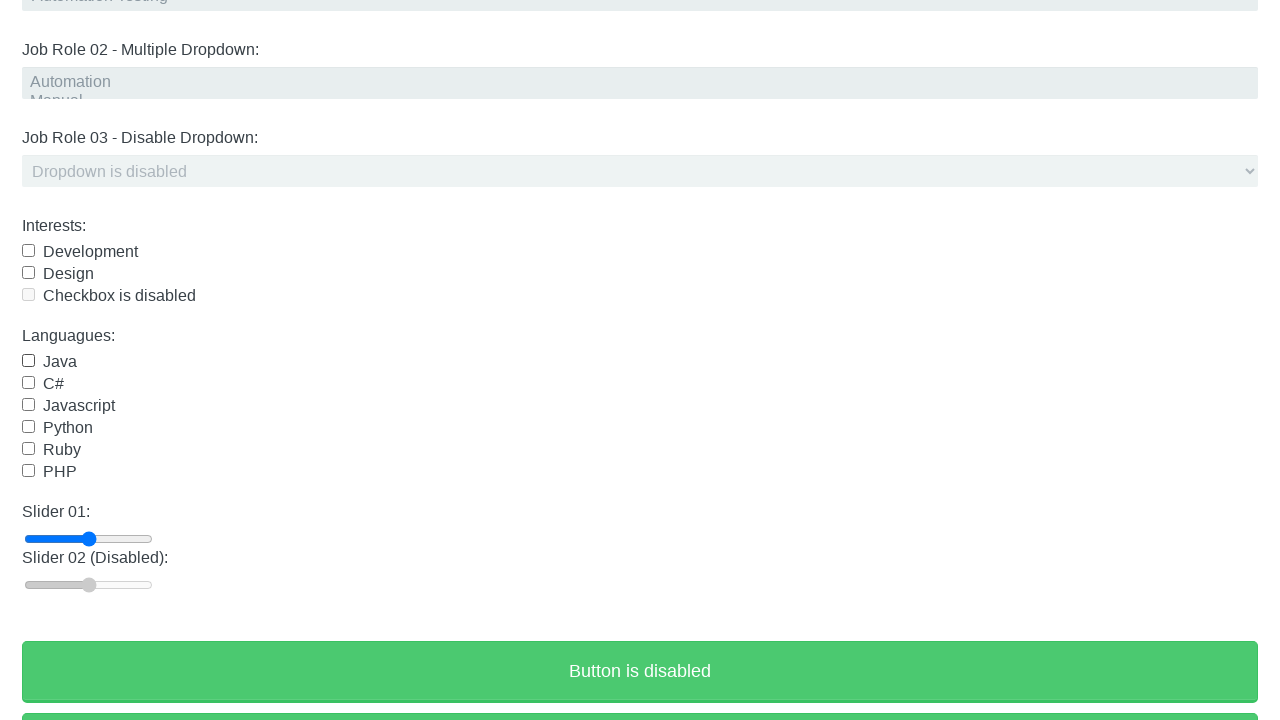

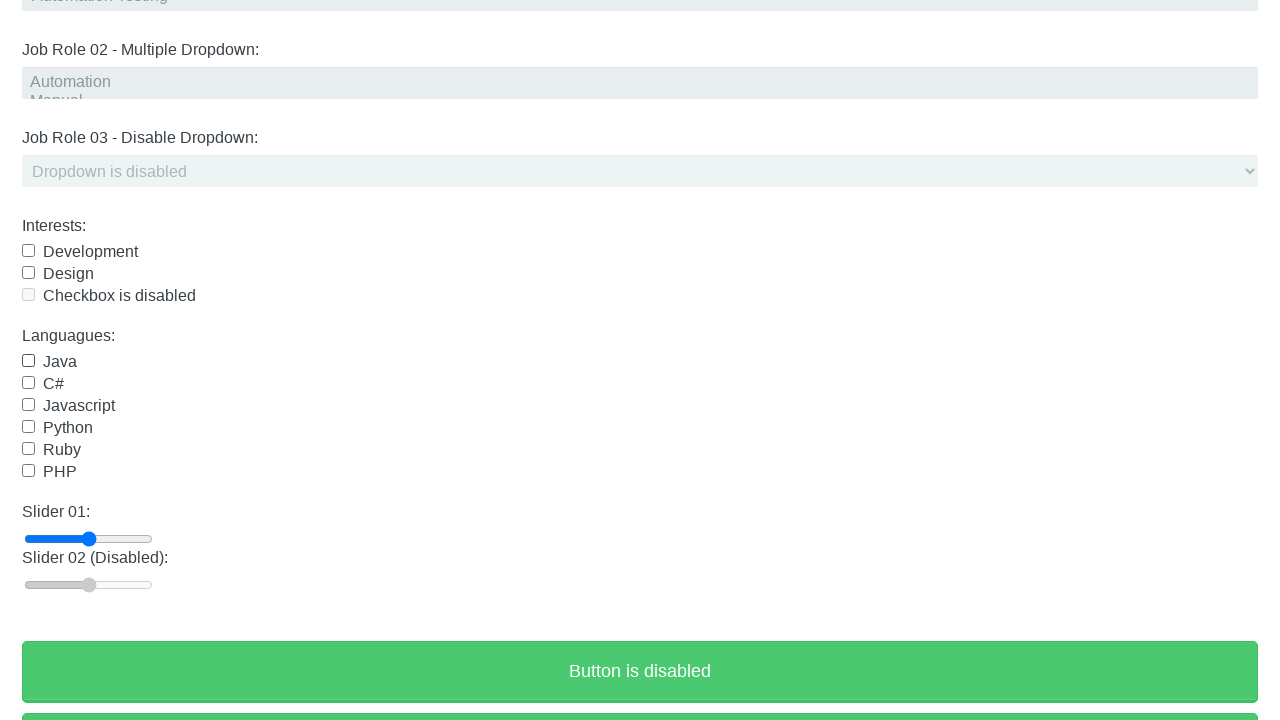